Navigates to a file download page and clicks on a download link to initiate a file download

Starting URL: https://the-internet.herokuapp.com/download

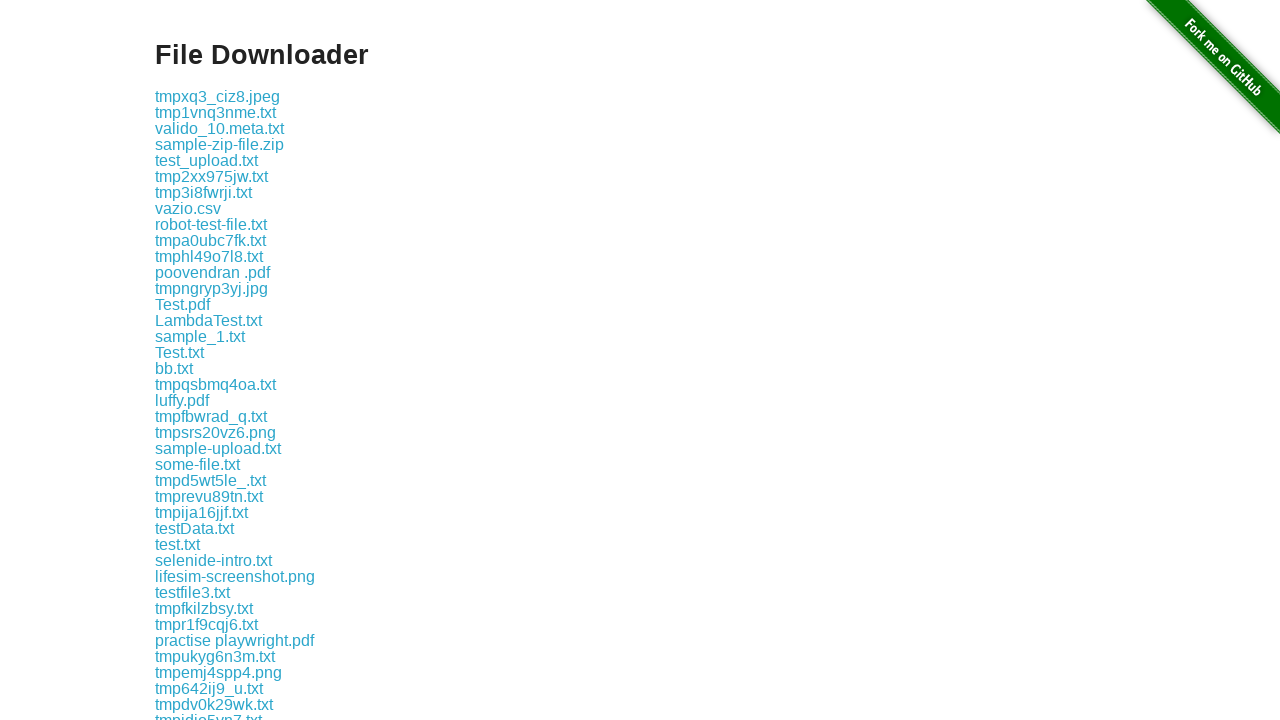

Clicked the 11th download link to initiate file download at (210, 240) on a >> nth=10
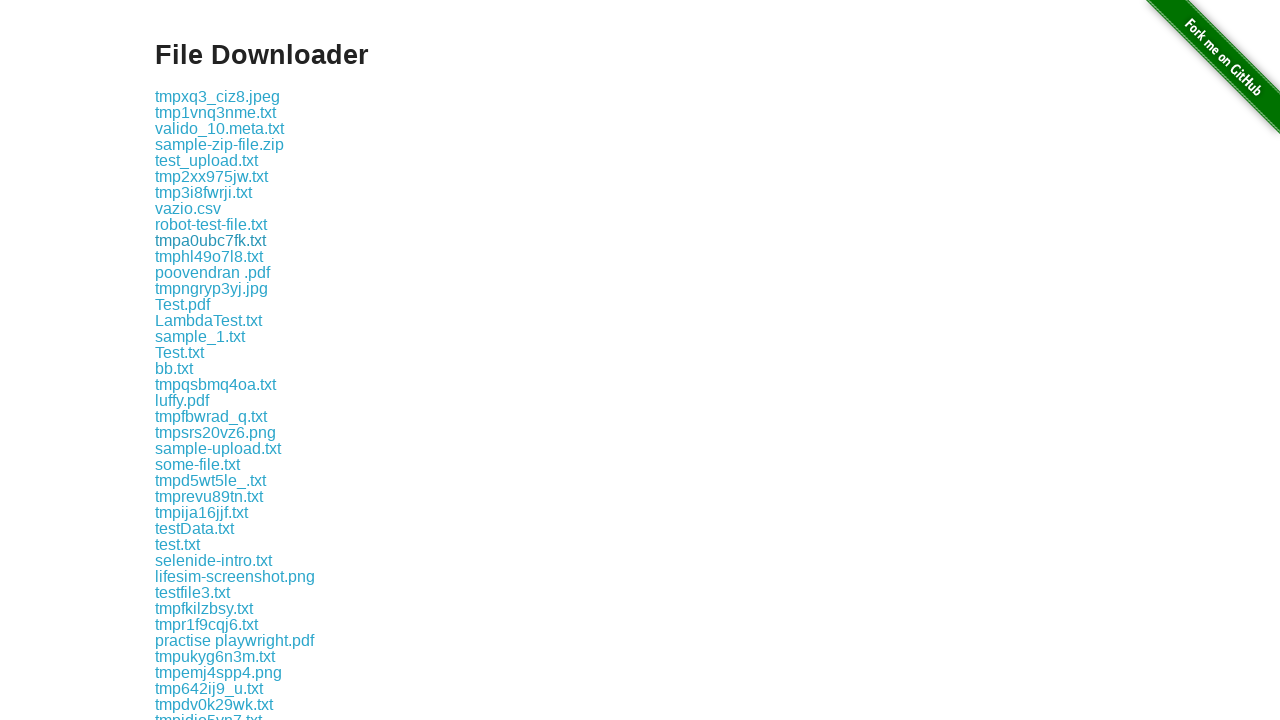

Waited 3 seconds for download to start
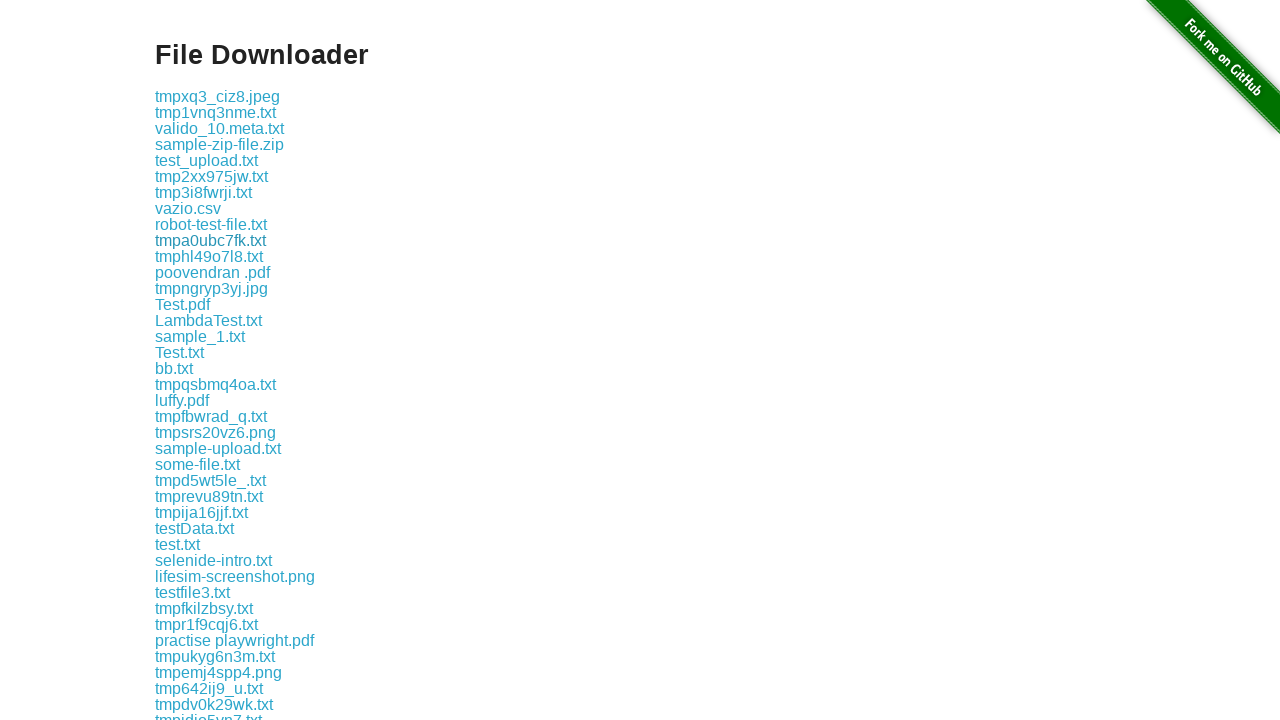

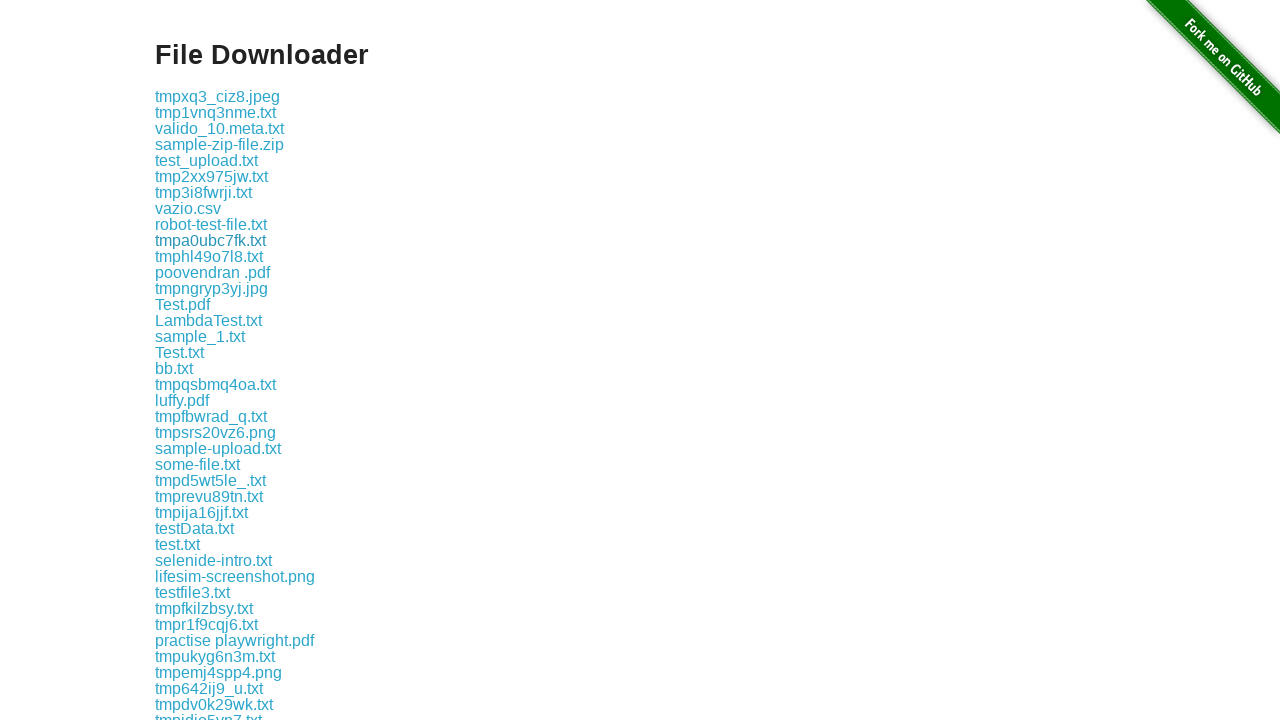